Tests selecting the "Impressive" radio button and verifying the selection is displayed

Starting URL: https://demoqa.com

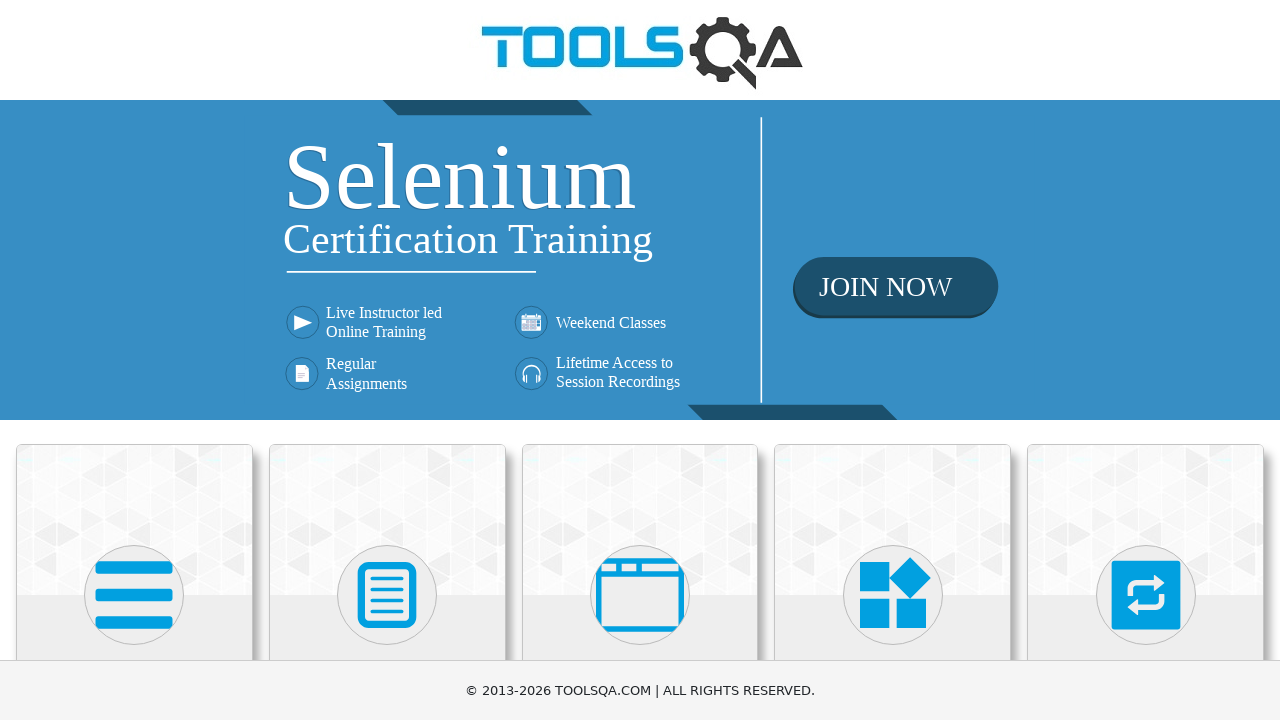

Navigated to https://demoqa.com
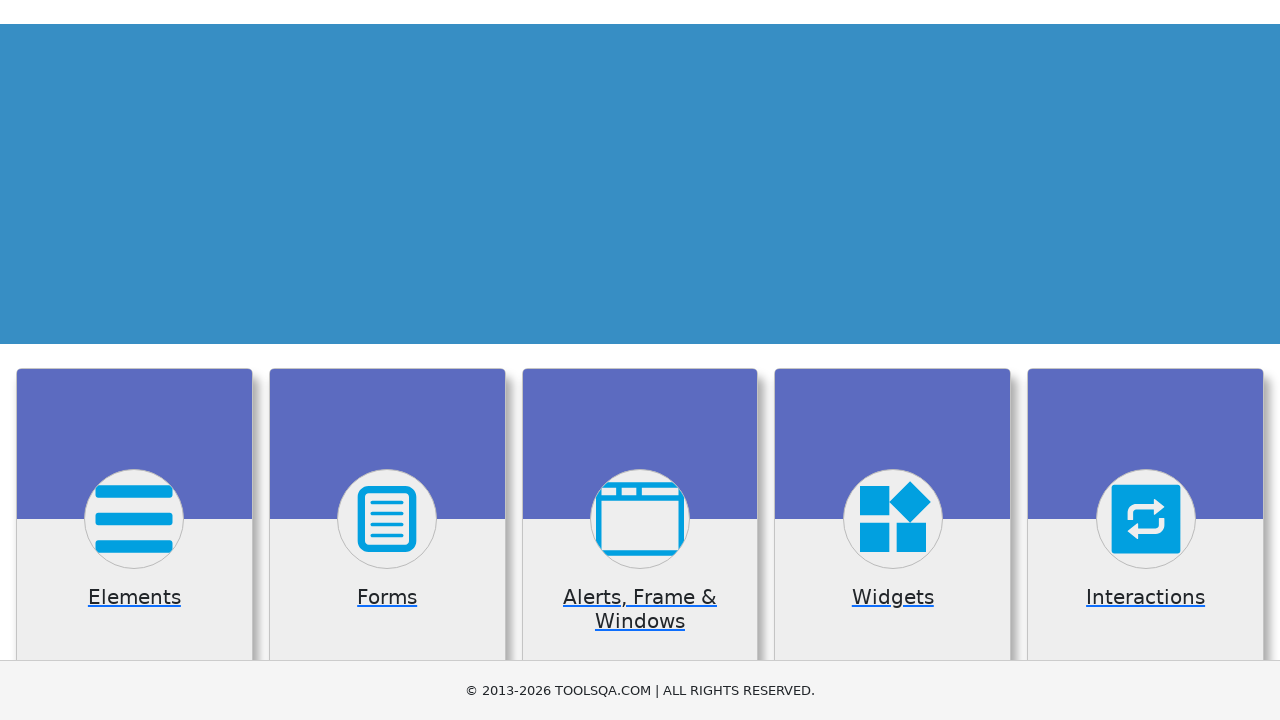

Clicked on Elements card at (134, 520) on xpath=//div[1][@class='card mt-4 top-card']
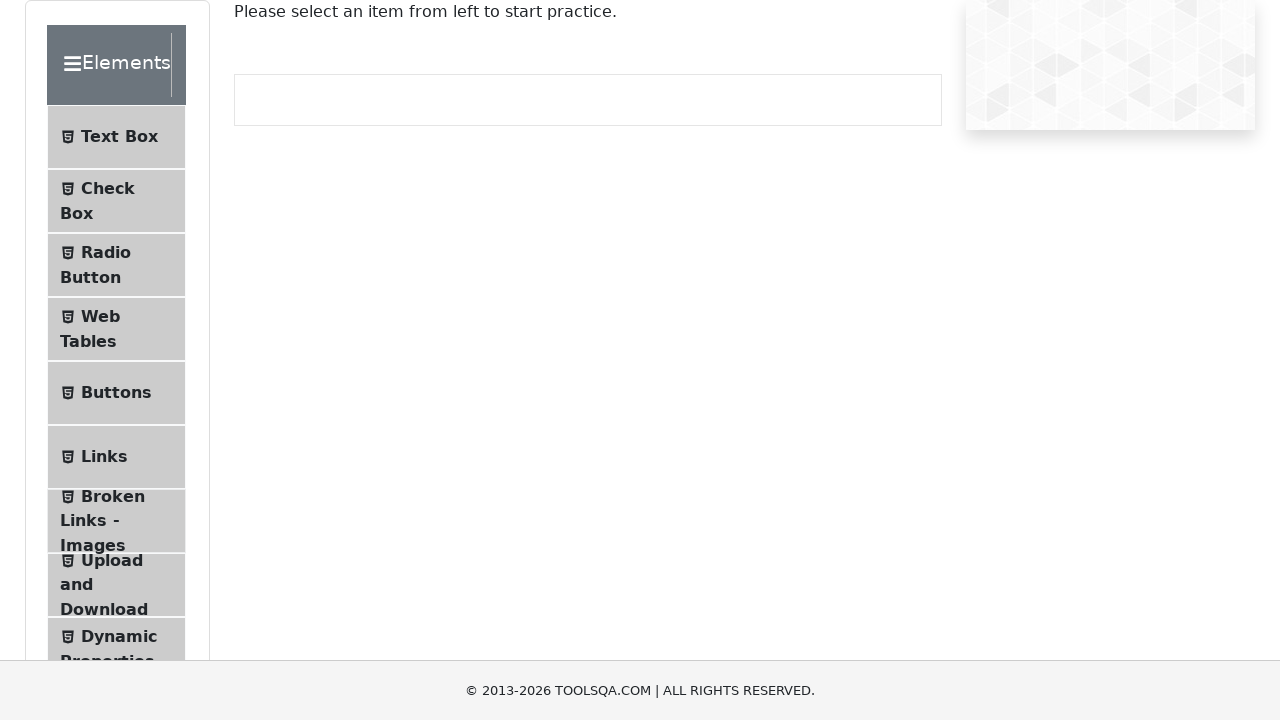

Clicked on Radio Button menu item at (116, 265) on #item-2
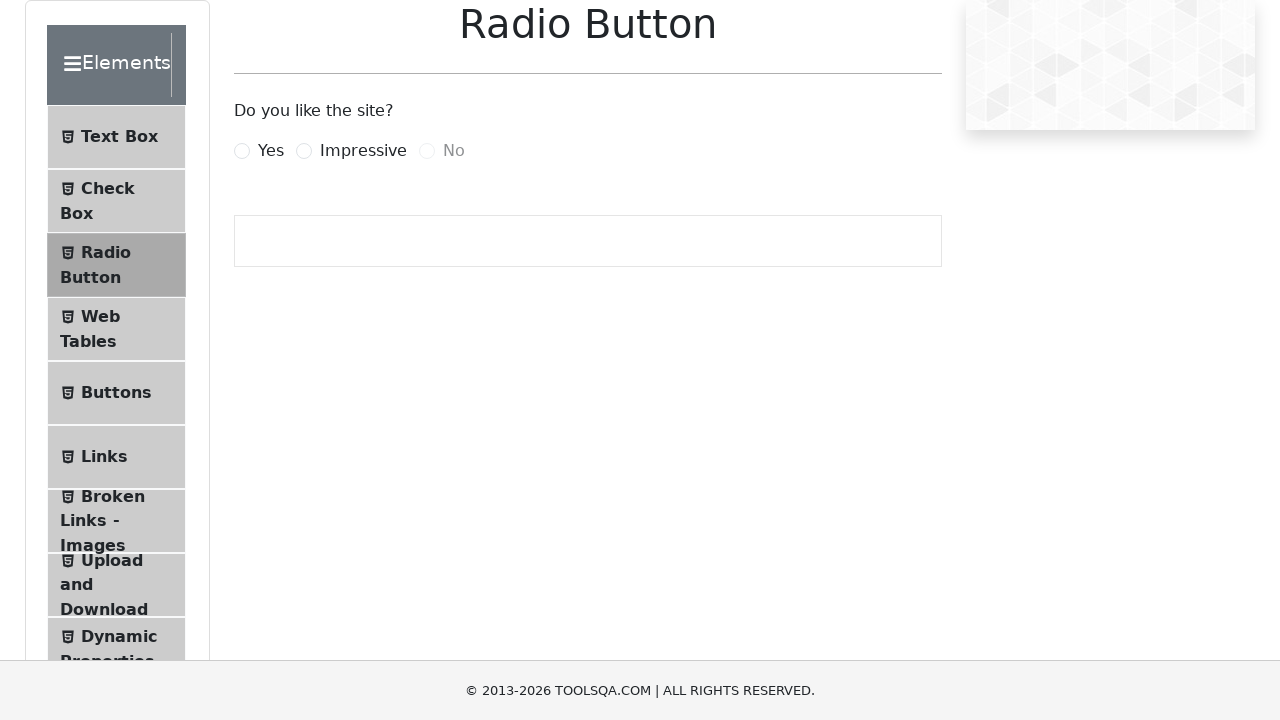

Clicked on Impressive radio button at (363, 151) on label[for='impressiveRadio']
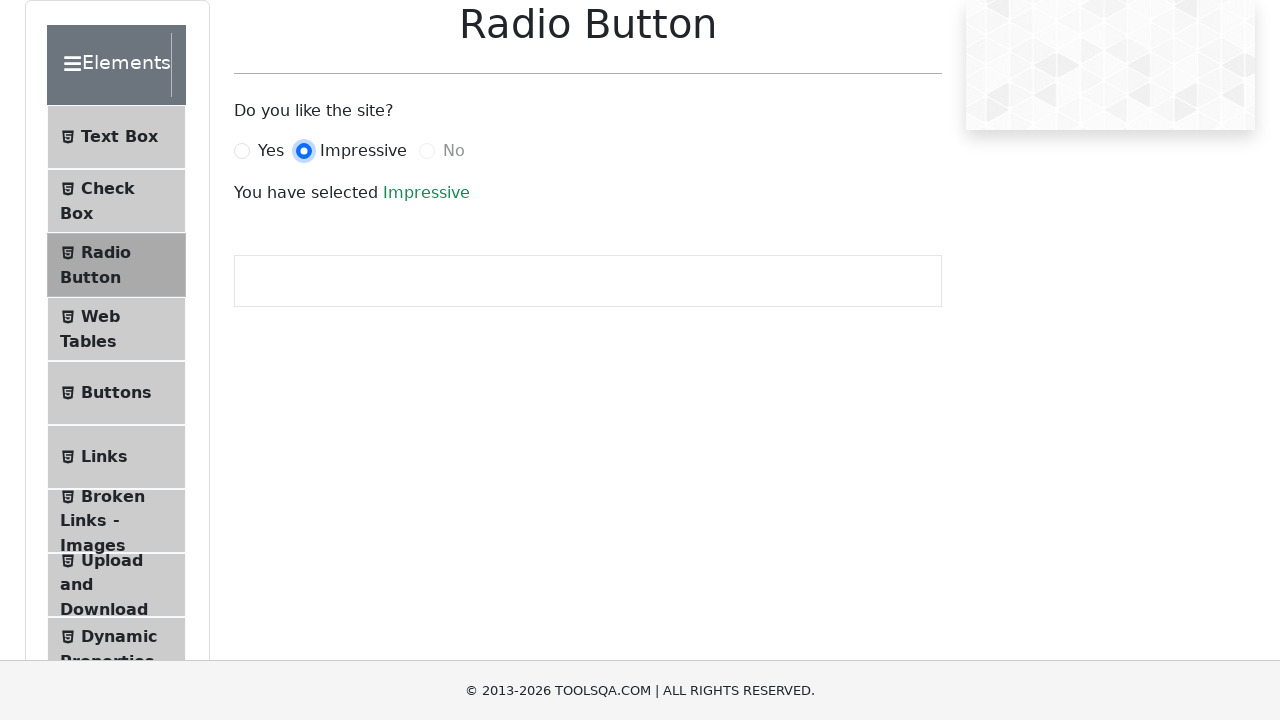

Located success message element
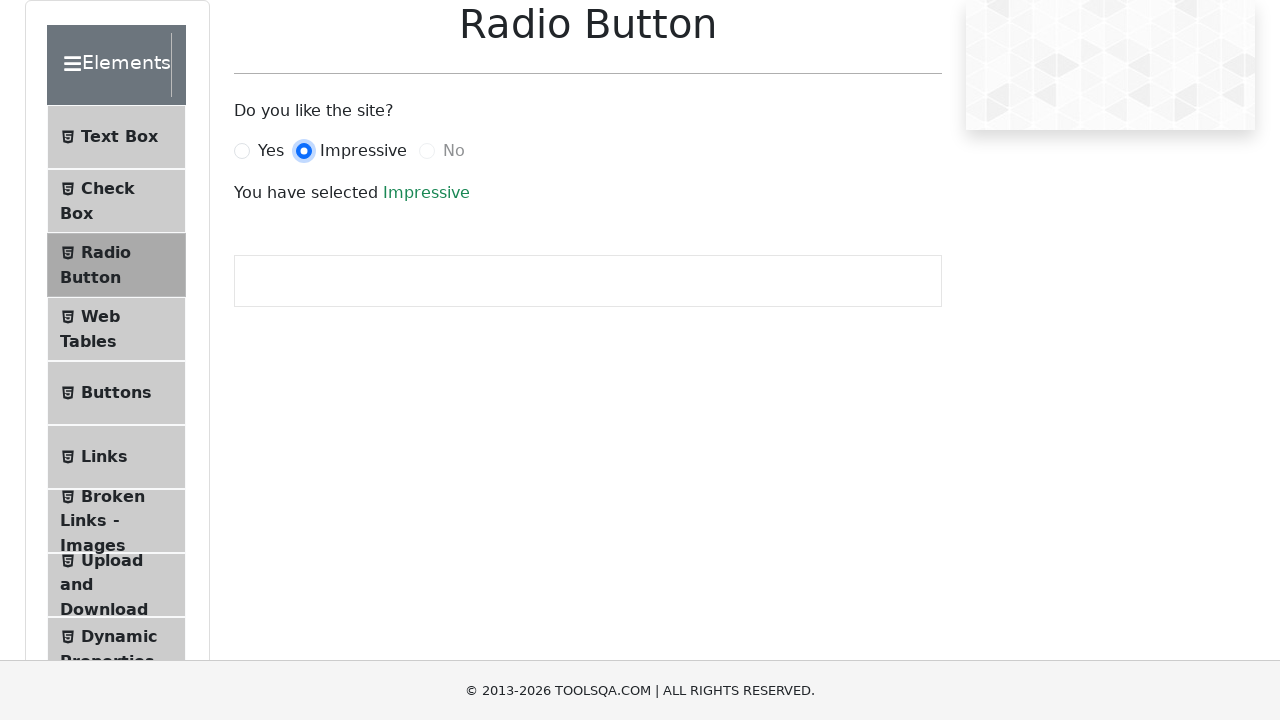

Verified that 'Impressive' radio button selection is displayed
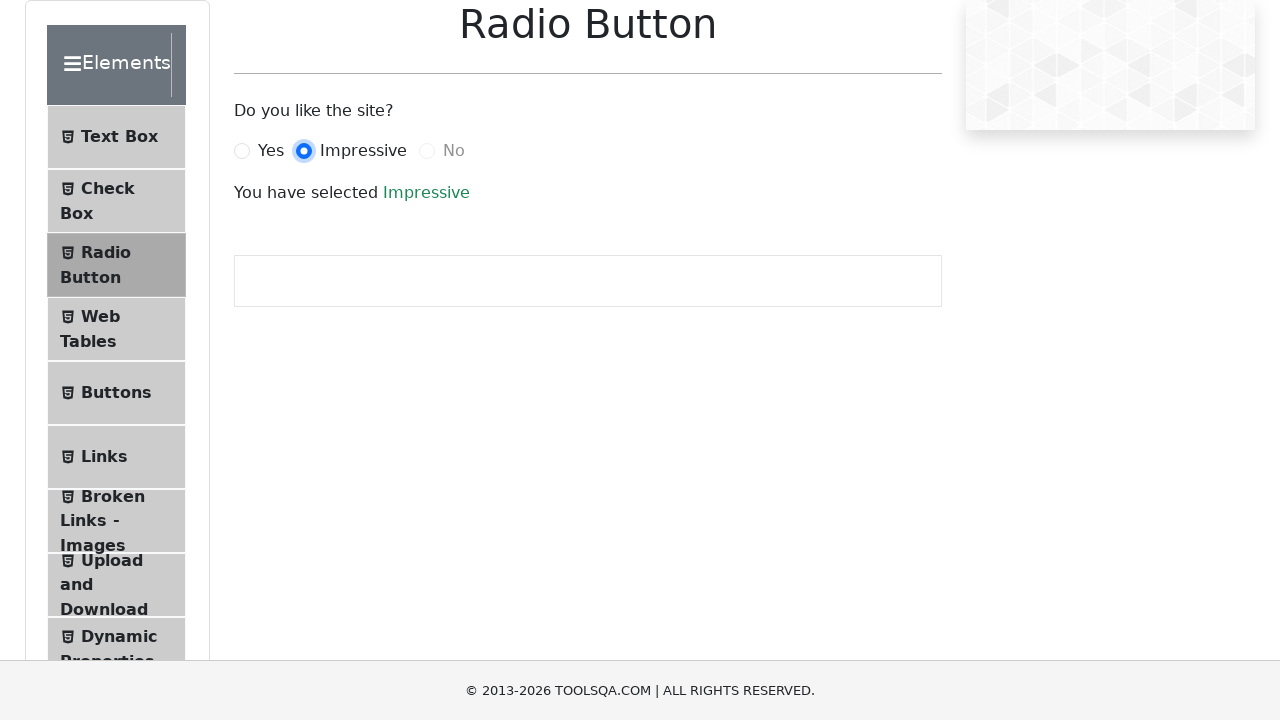

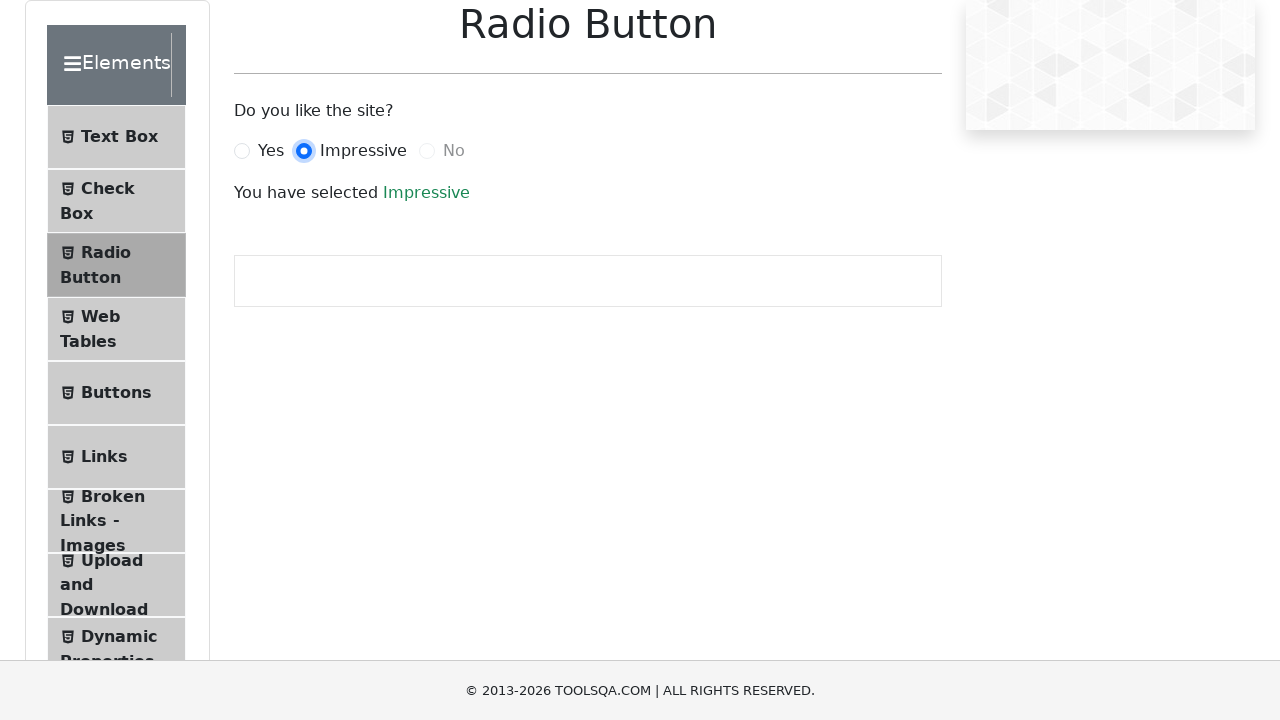